Tests JavaScript alert handling by triggering and interacting with three types of alerts: simple alert, confirmation dialog, and prompt dialog

Starting URL: https://the-internet.herokuapp.com/javascript_alerts

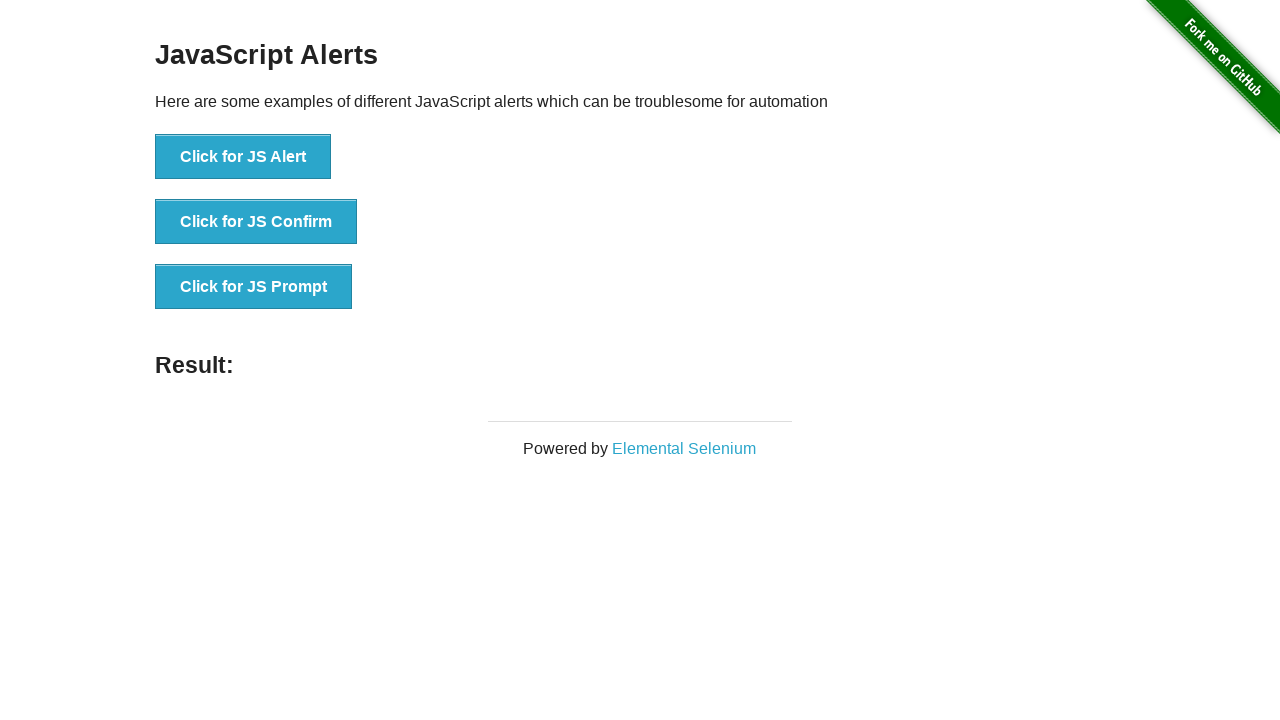

Clicked button to trigger simple alert at (243, 157) on xpath=//button[@onclick='jsAlert()']
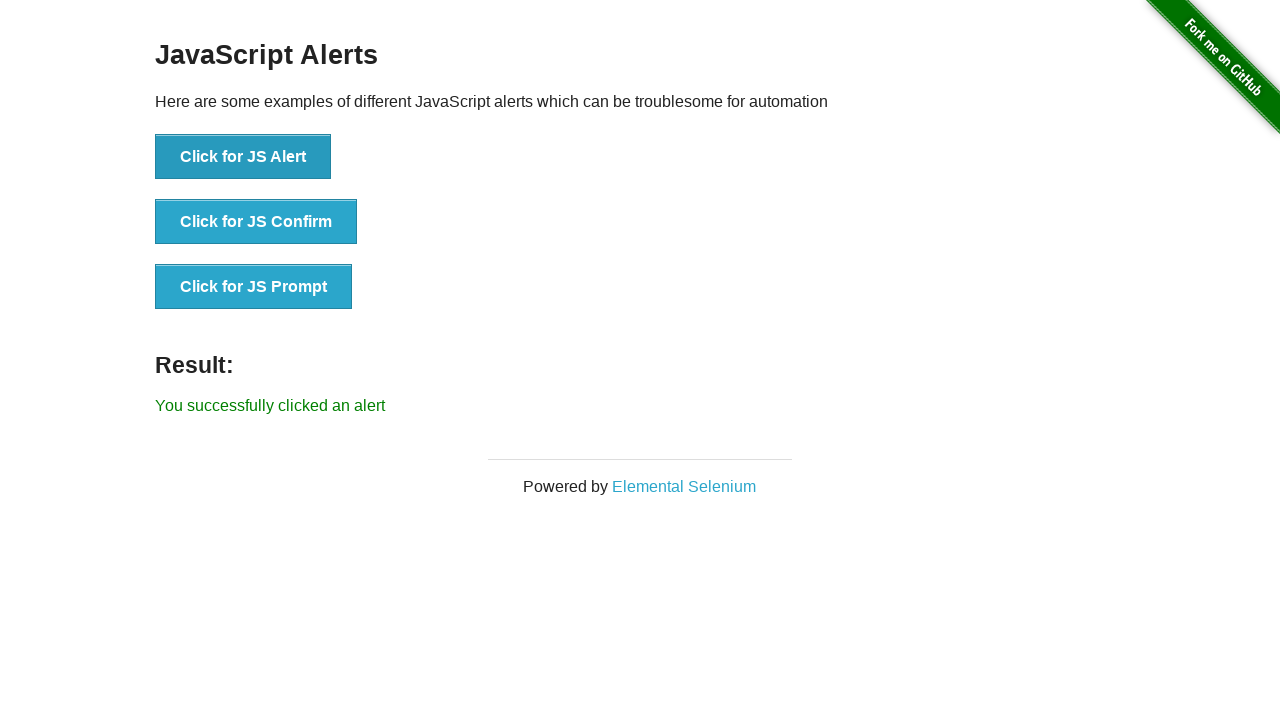

Set up dialog handler to accept alerts
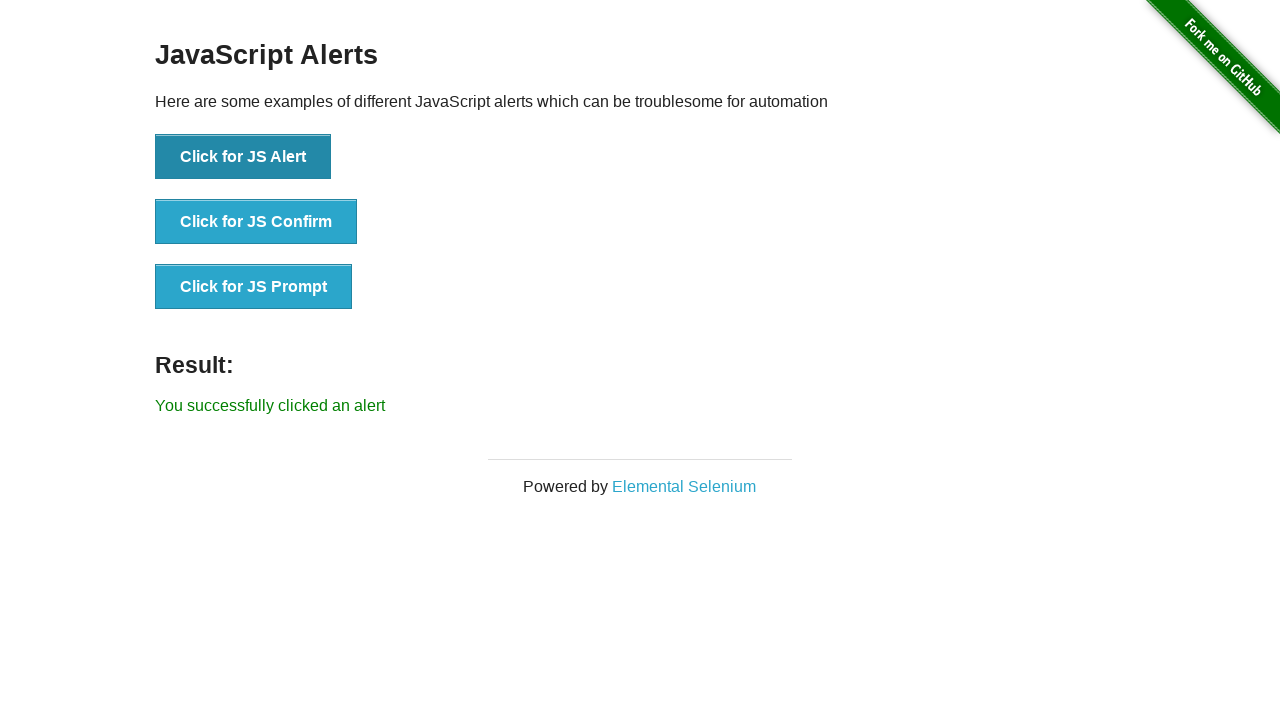

Clicked button to trigger confirmation dialog at (256, 222) on xpath=//button[@onclick='jsConfirm()']
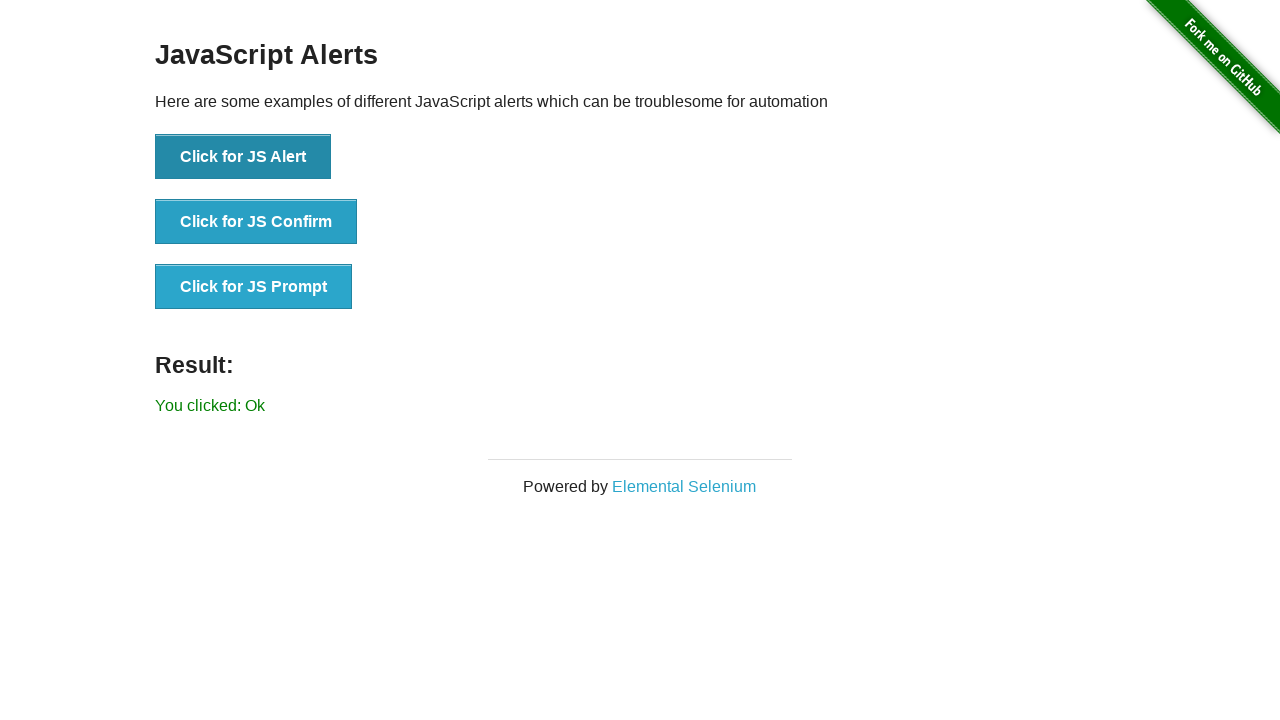

Set up dialog handler to dismiss confirmation
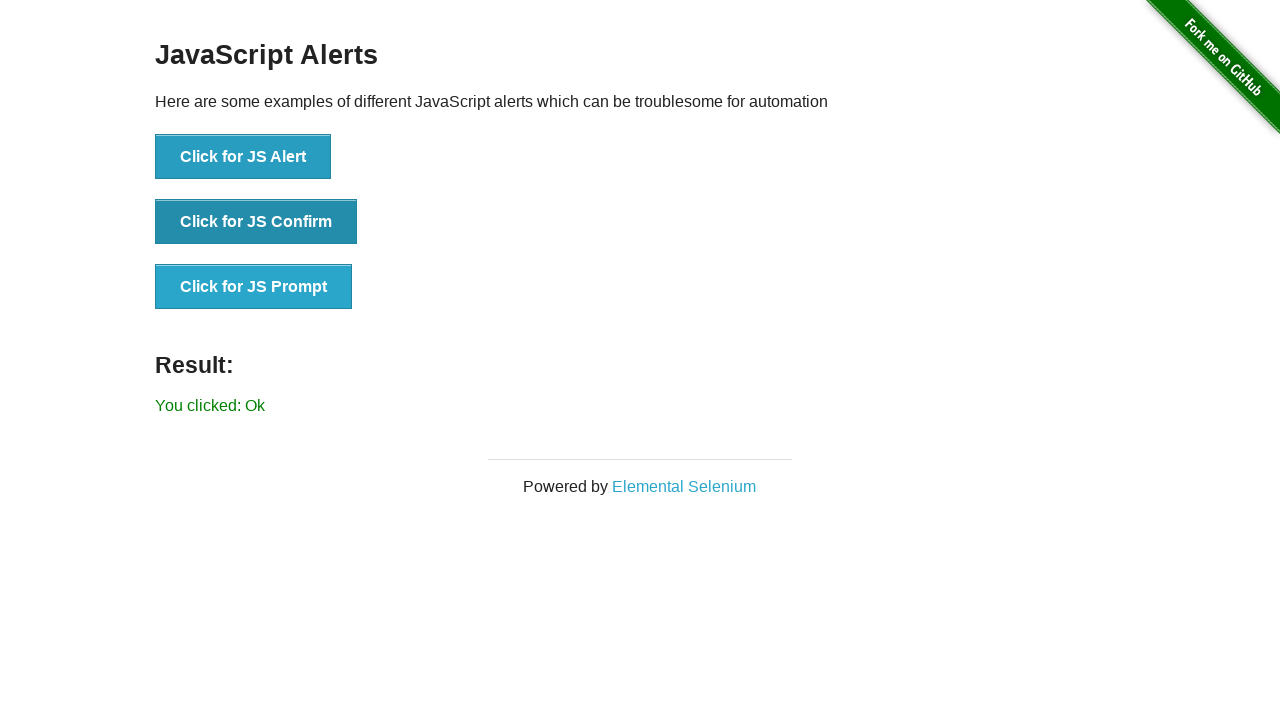

Clicked button again to trigger second confirmation dialog at (256, 222) on xpath=//button[@onclick='jsConfirm()']
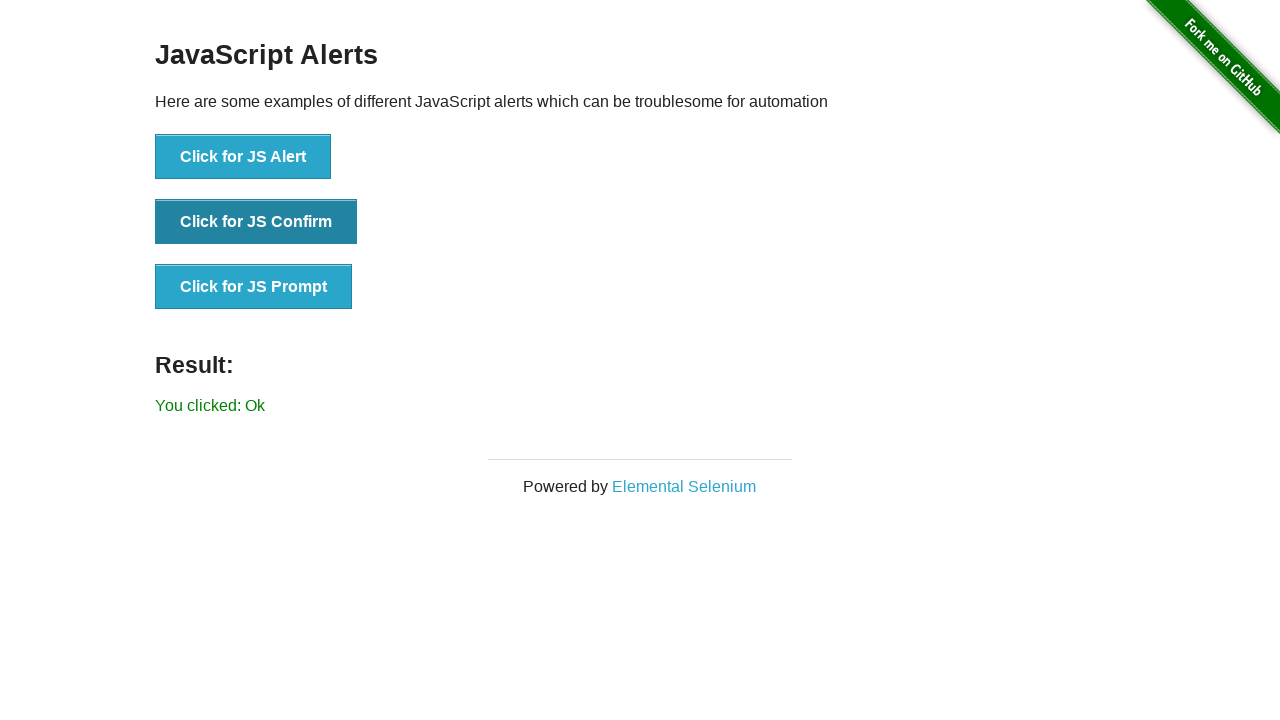

Set up dialog handler to accept prompt with 'Hello!' text
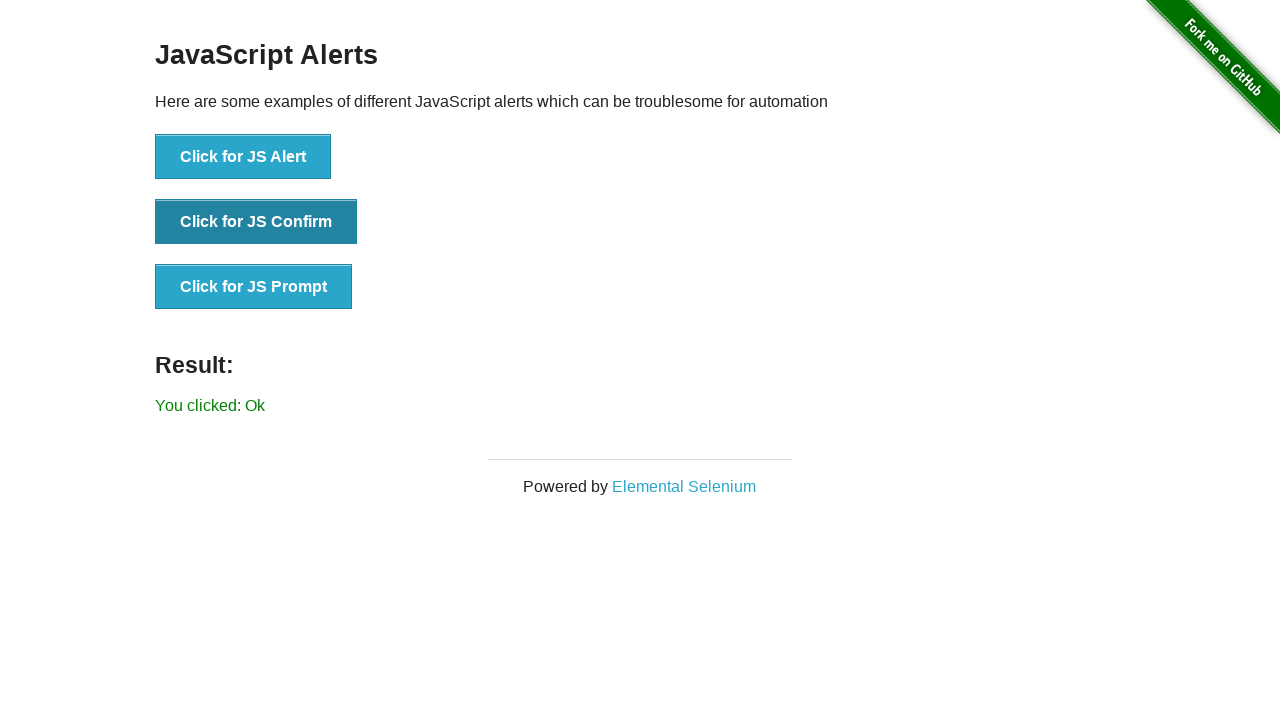

Clicked button to trigger prompt dialog at (254, 287) on xpath=//button[@onclick='jsPrompt()']
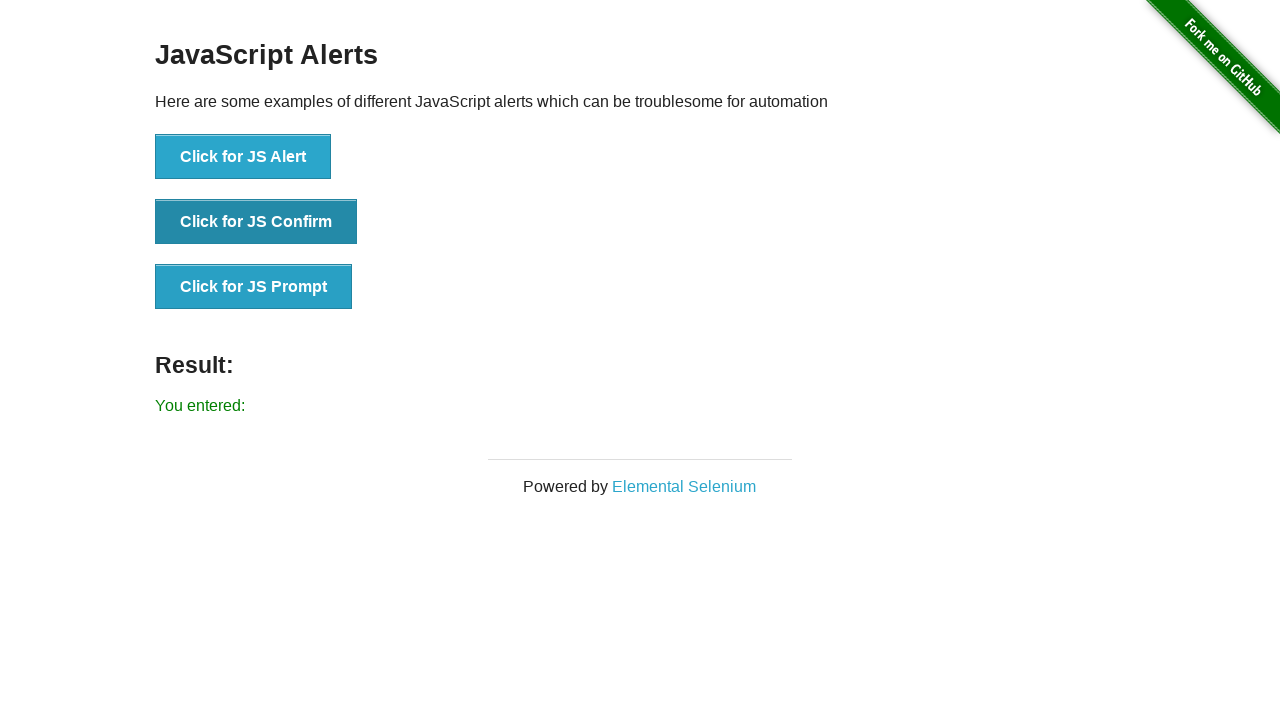

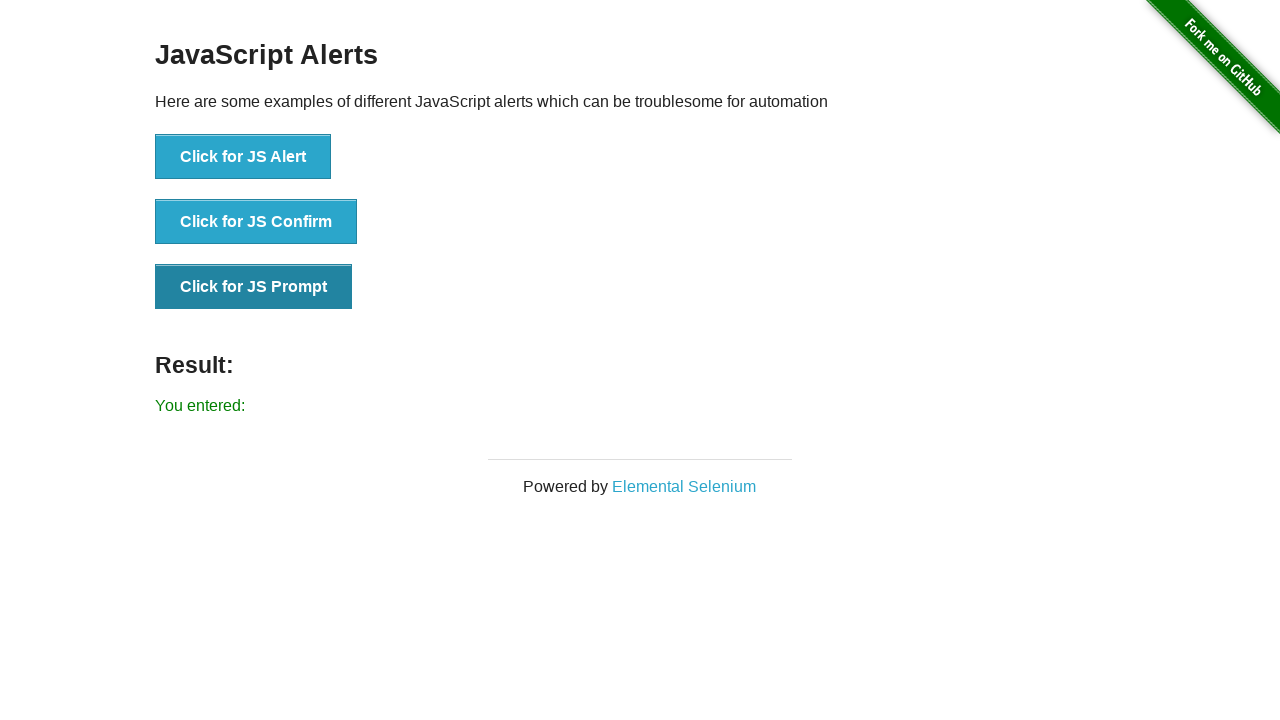